Navigates to the Epic Games Store free games page to verify it loads successfully

Starting URL: https://www.epicgames.com/store/en-US/free-games

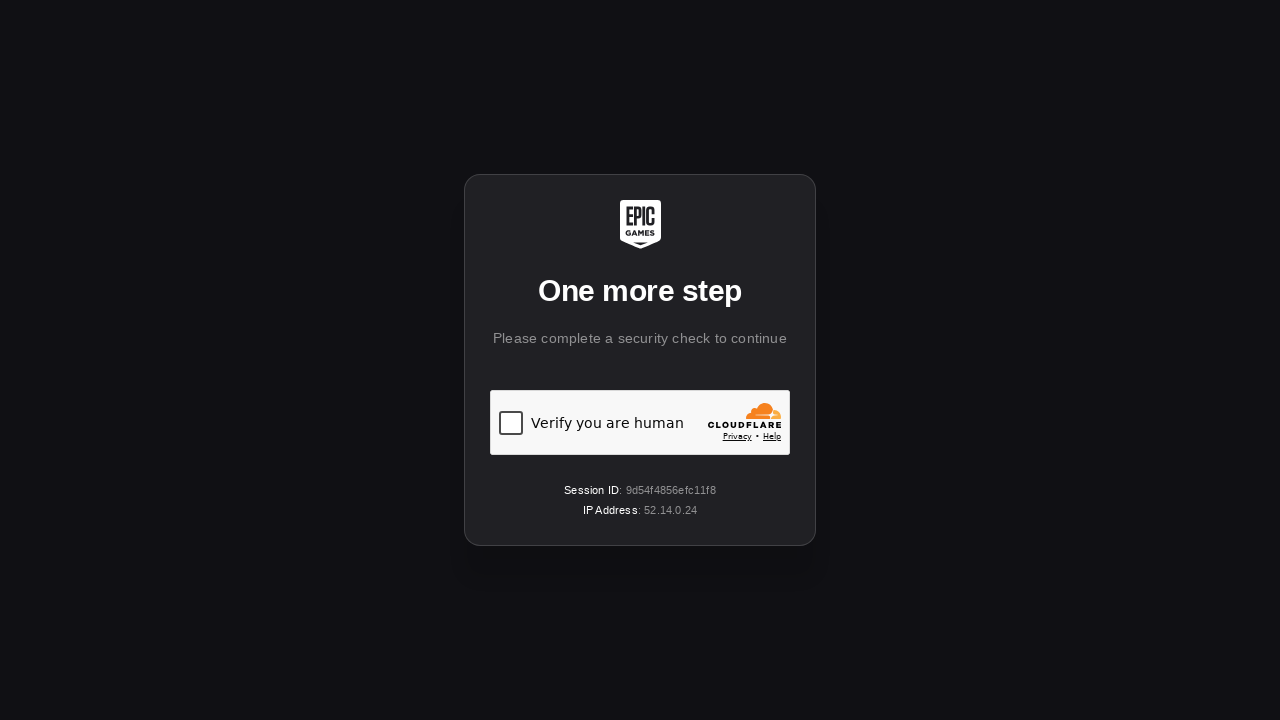

Navigated to Epic Games Store free games page
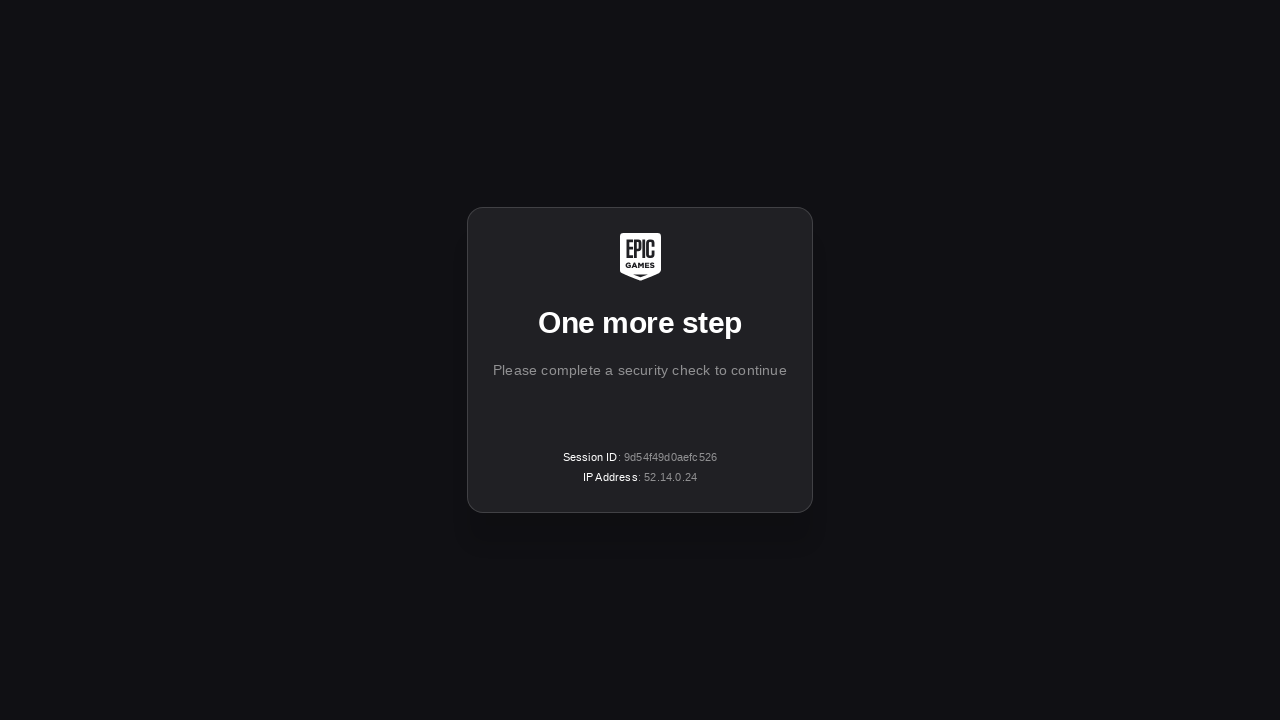

Page body element loaded successfully
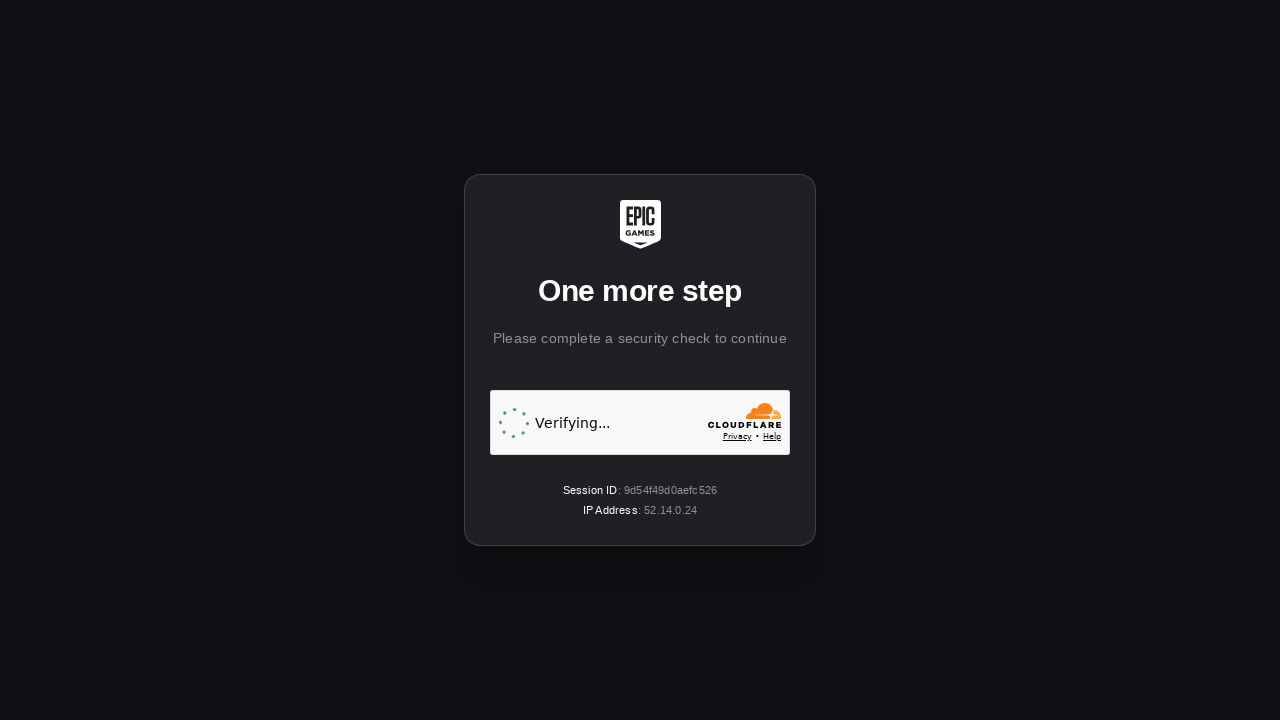

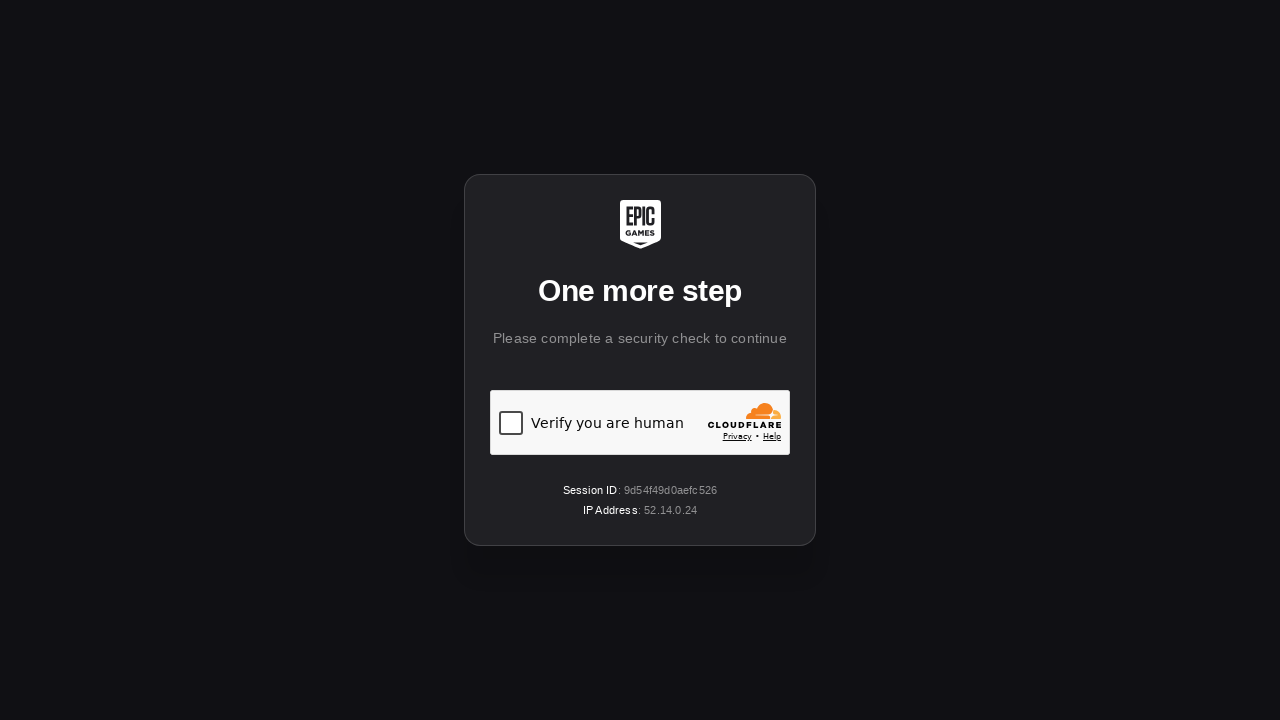